Tests browser window handling by clicking a link that opens a new window, then verifying content in both the original and new windows by switching between them.

Starting URL: https://the-internet.herokuapp.com/windows

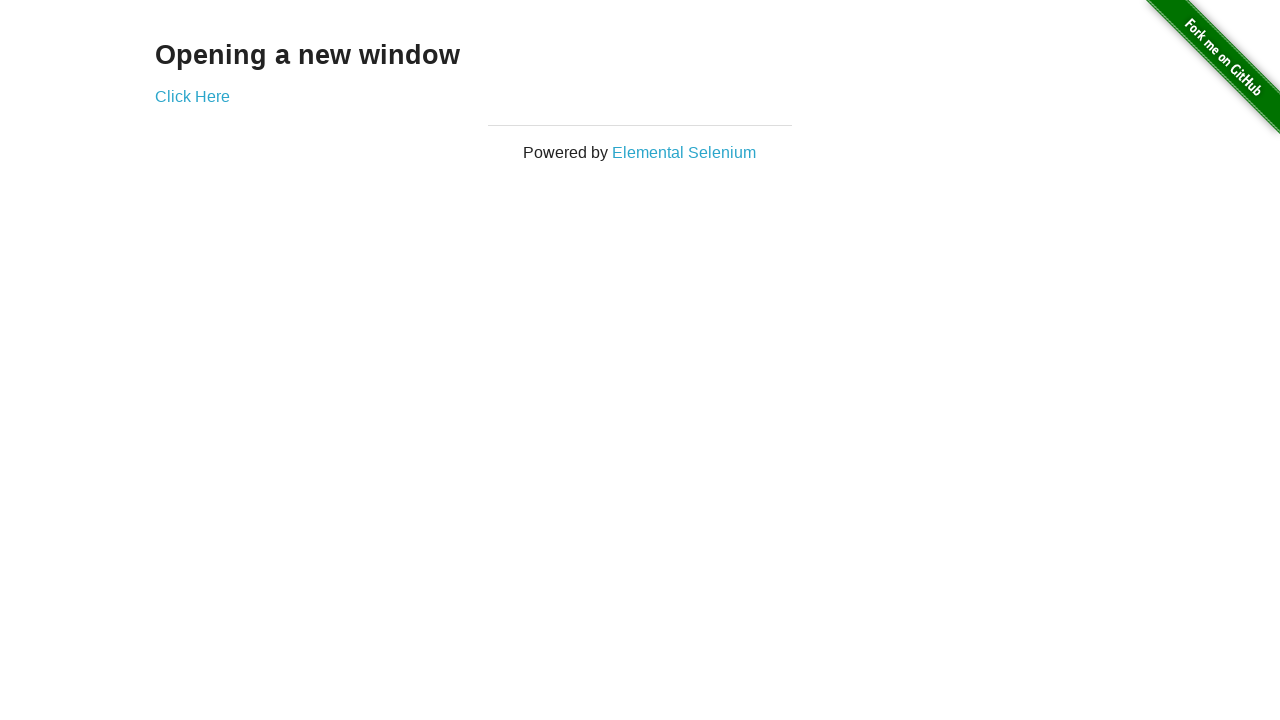

Clicked 'Click Here' link to open new window at (192, 96) on text=Click Here
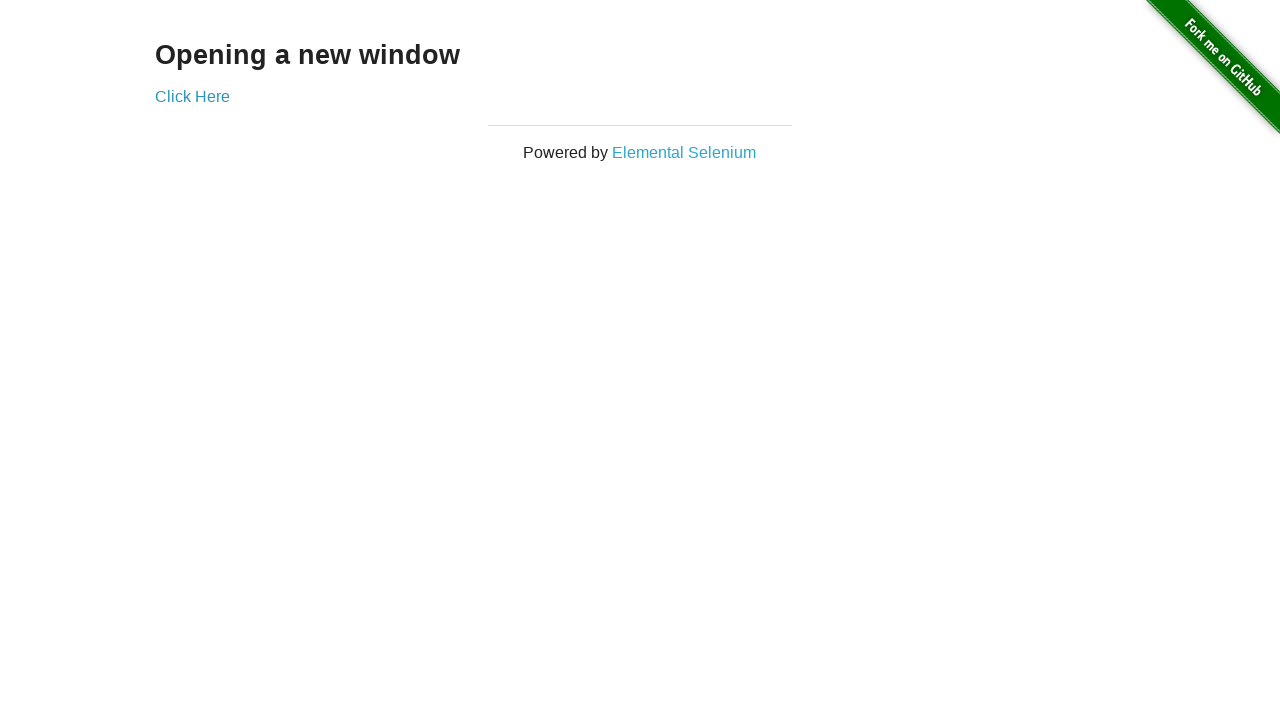

Captured new window/page object
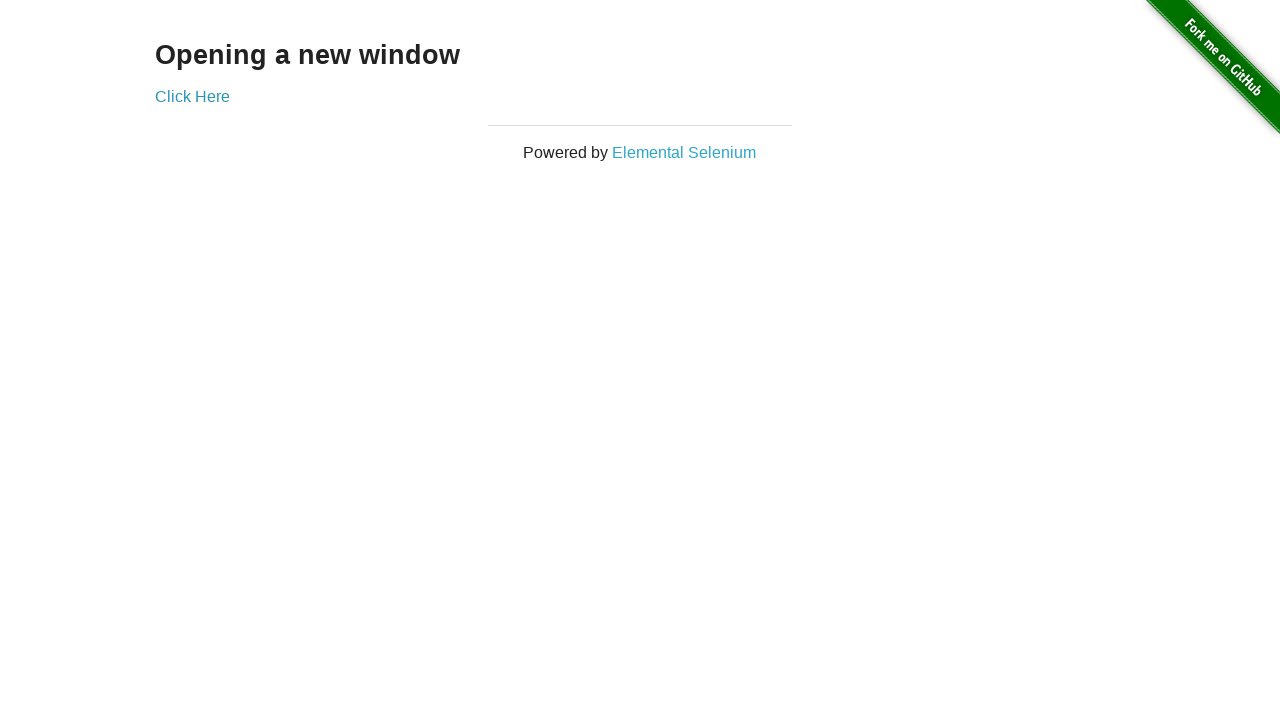

New window fully loaded
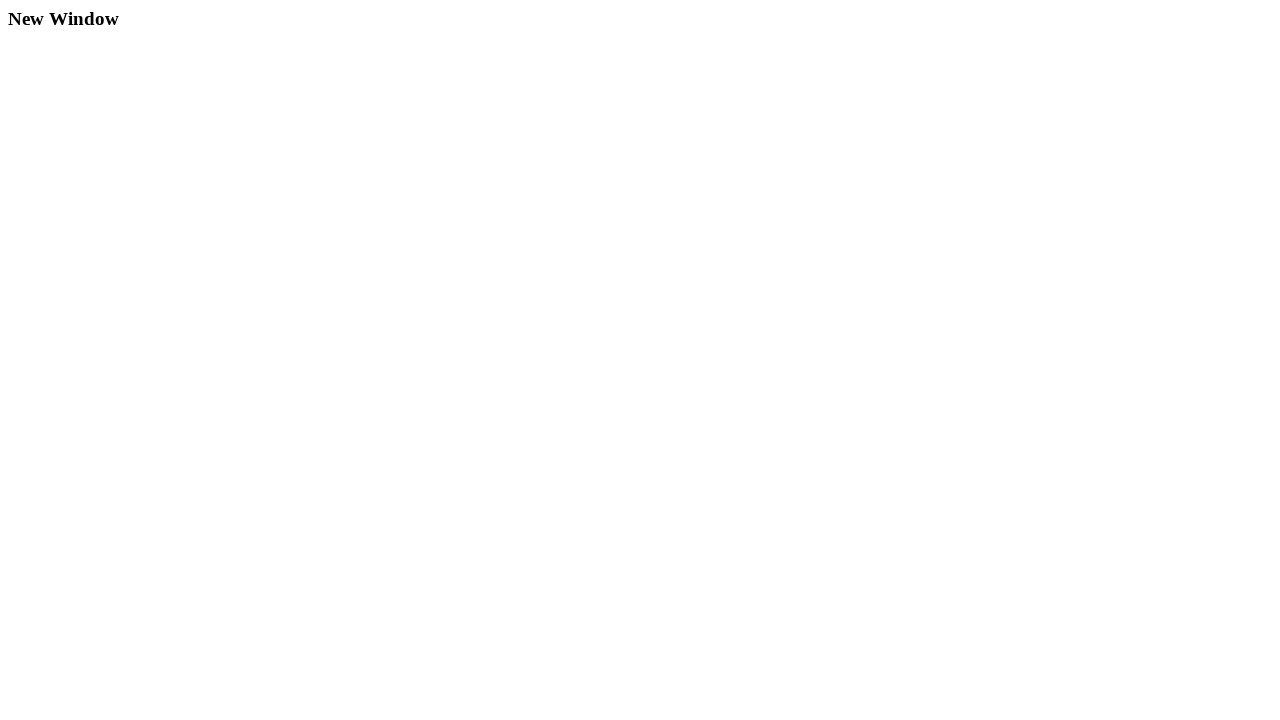

Retrieved content from new window
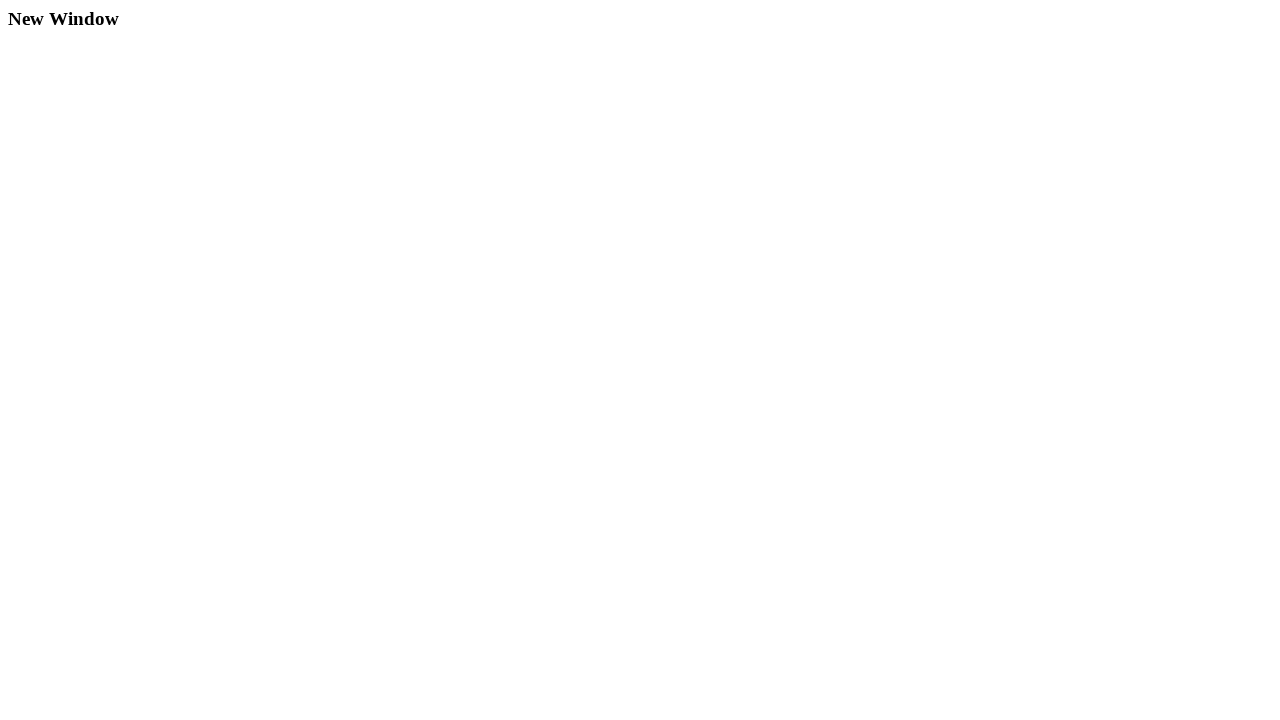

Verified new window contains 'New Window' text
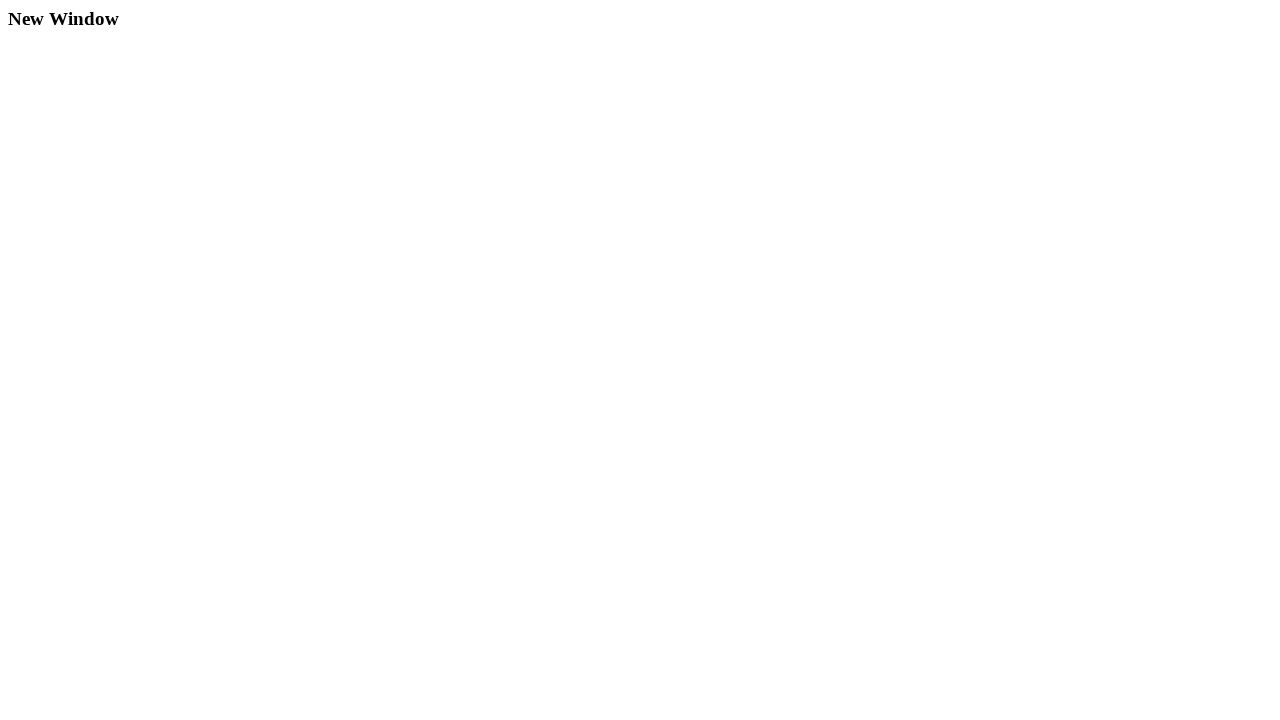

Retrieved title from original window
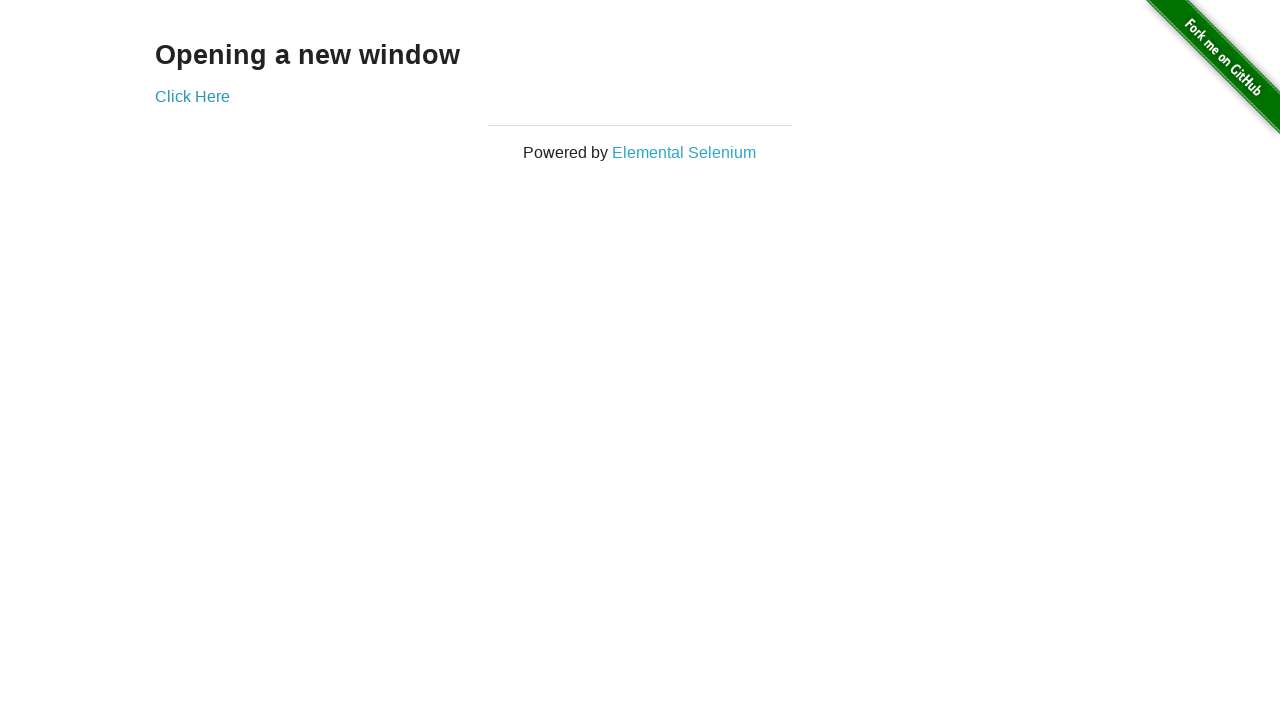

Verified original window title contains 'The Internet'
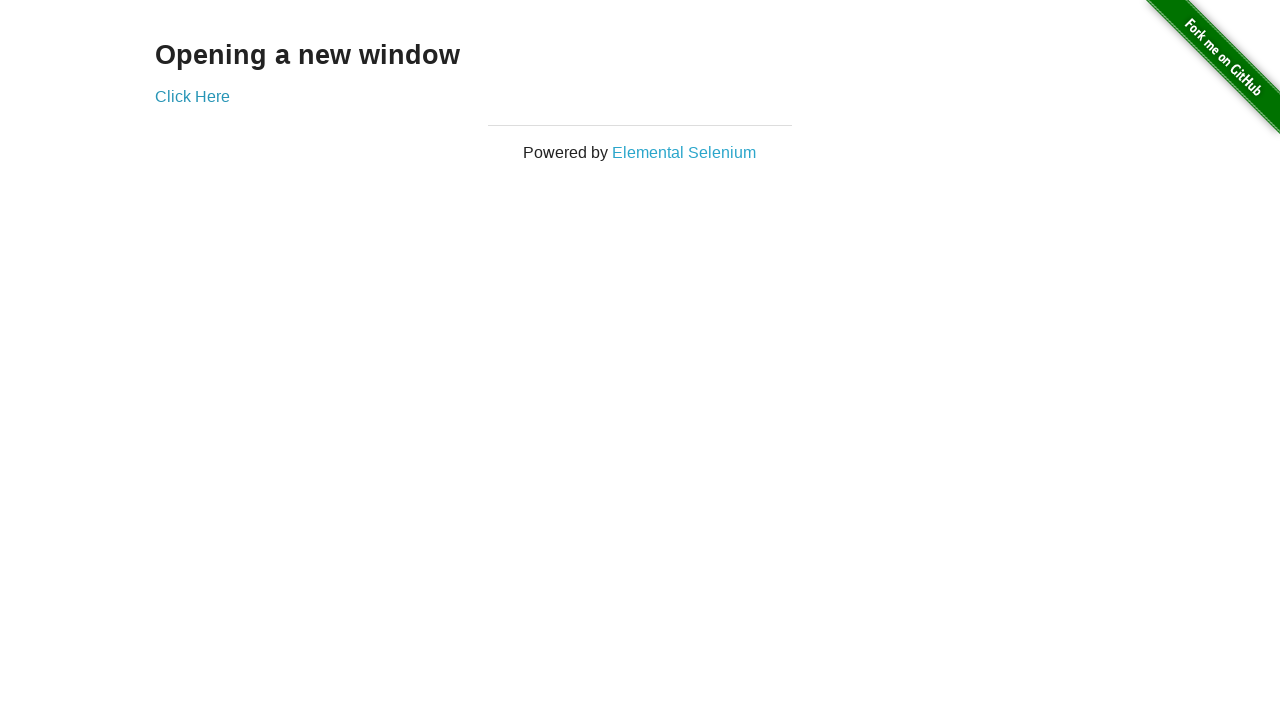

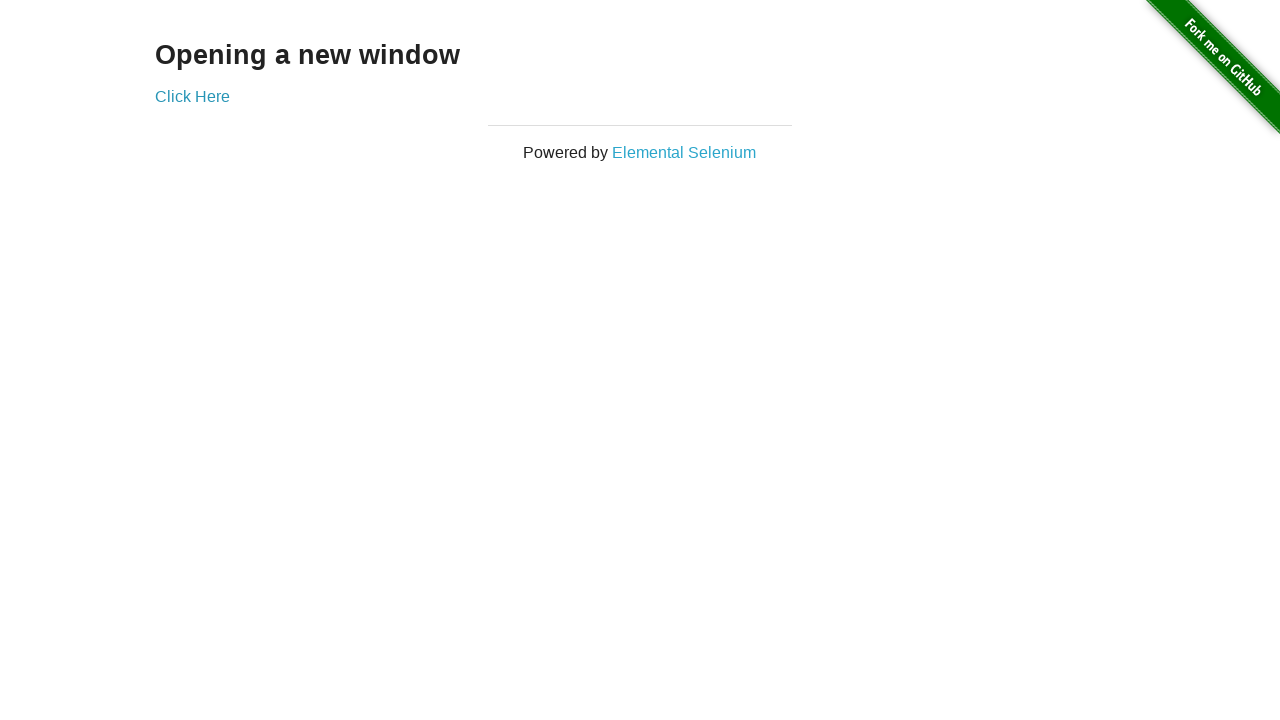